Tests the add/remove elements functionality by clicking the Add Element button, verifying the Delete button appears, then clicking Delete and verifying the page header is still visible

Starting URL: https://the-internet.herokuapp.com/add_remove_elements/

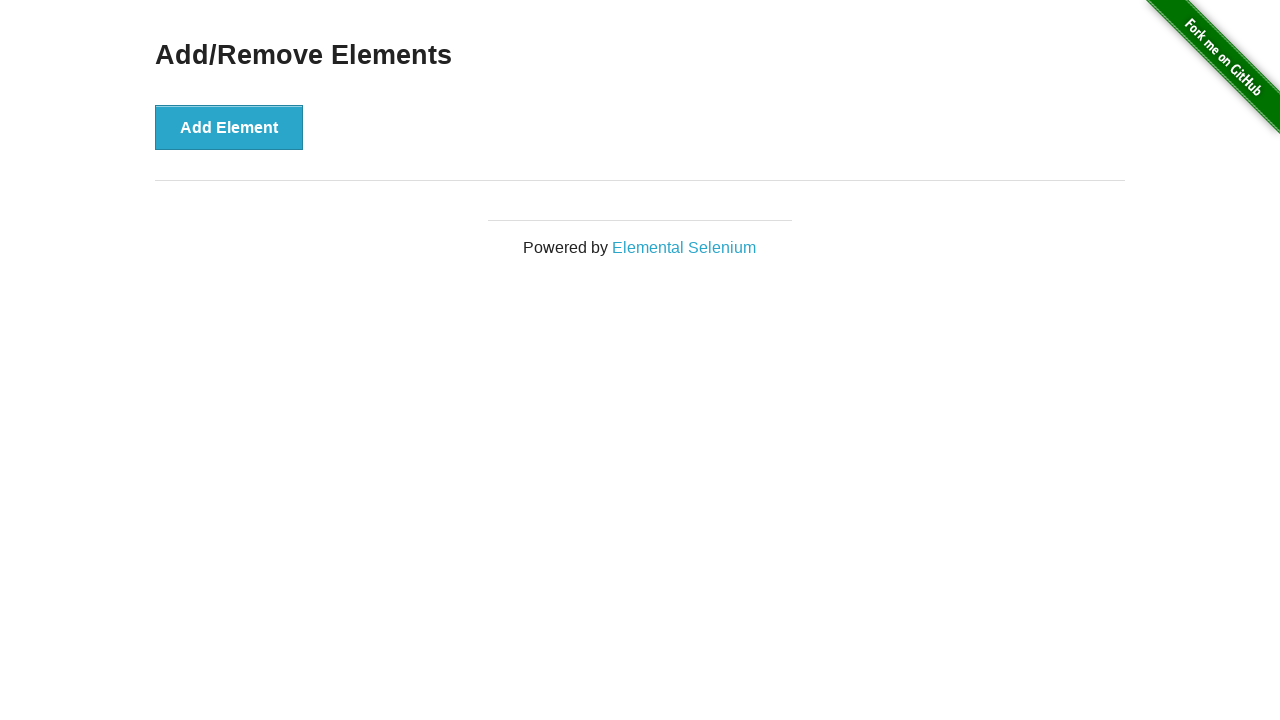

Clicked Add Element button at (229, 127) on button[onclick='addElement()']
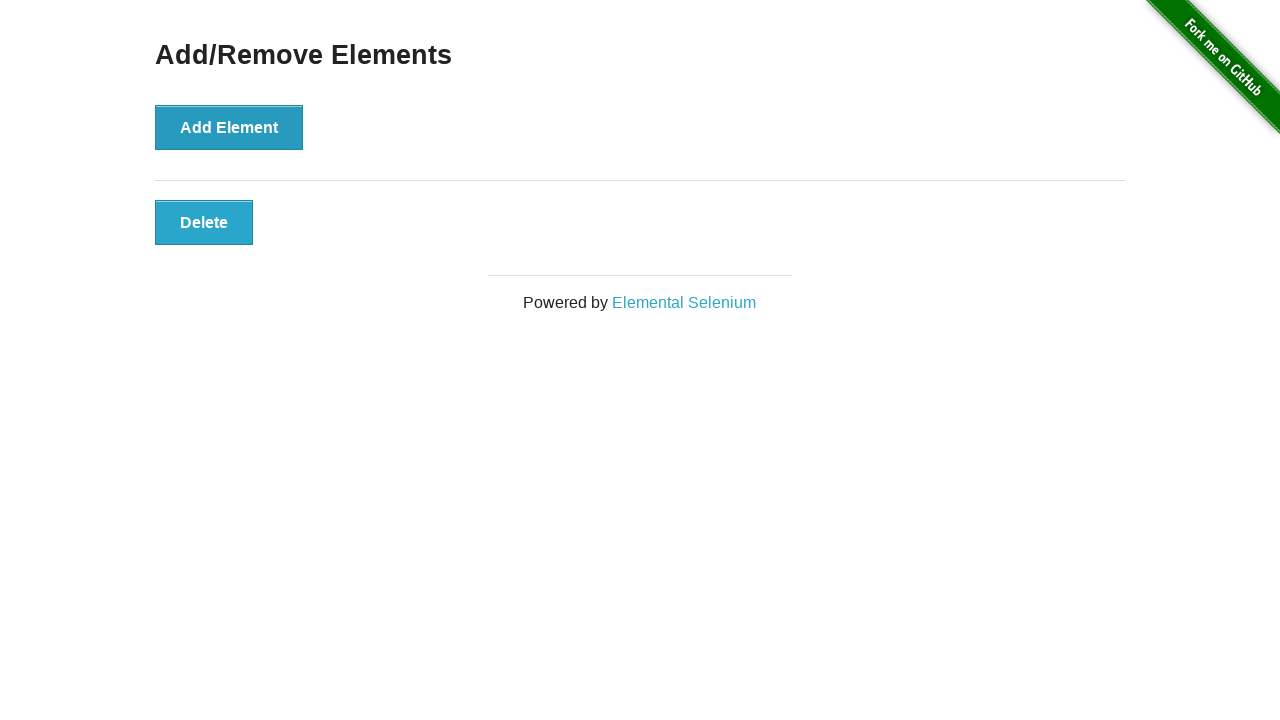

Delete button appeared and is visible
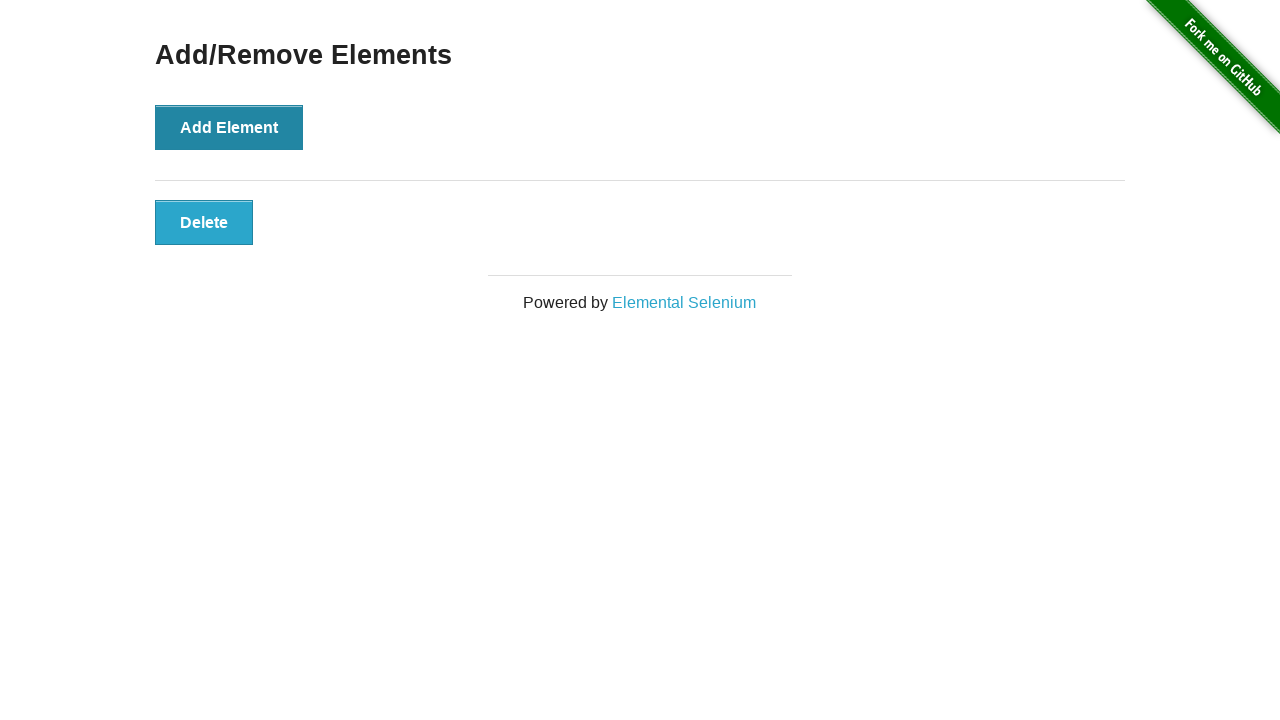

Clicked Delete button at (204, 222) on button.added-manually
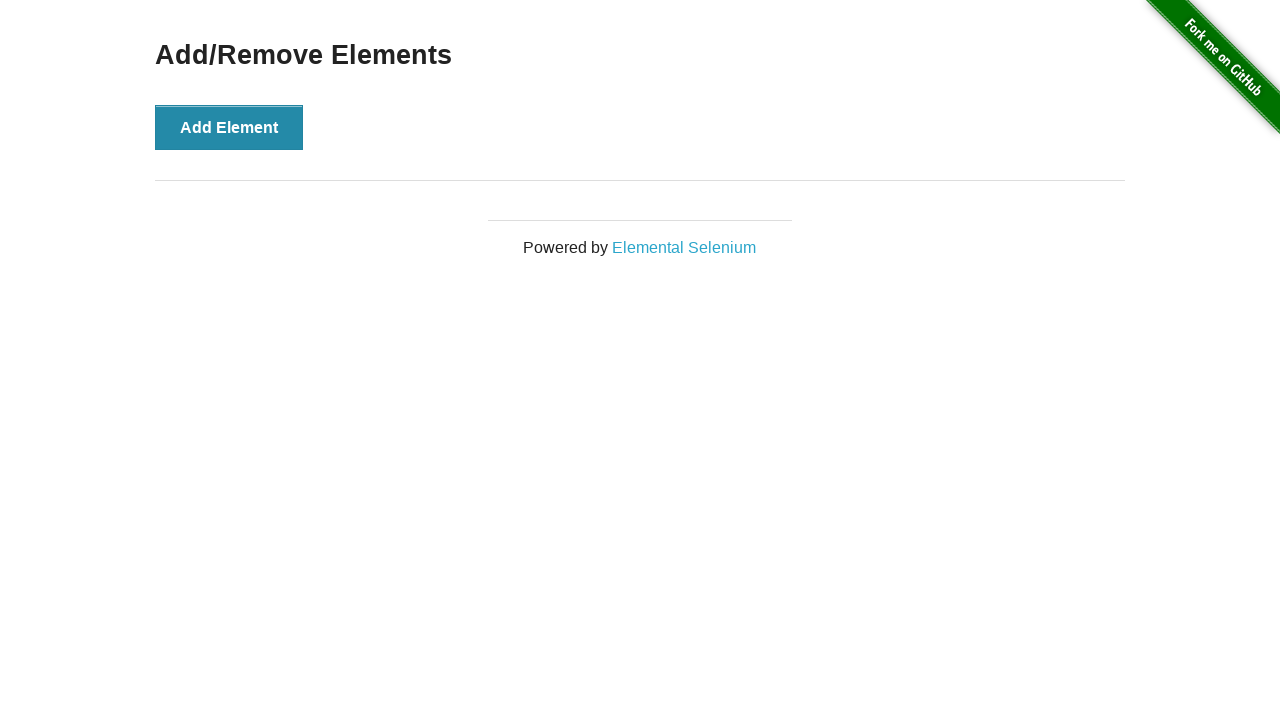

Add/Remove Elements header is still visible after delete
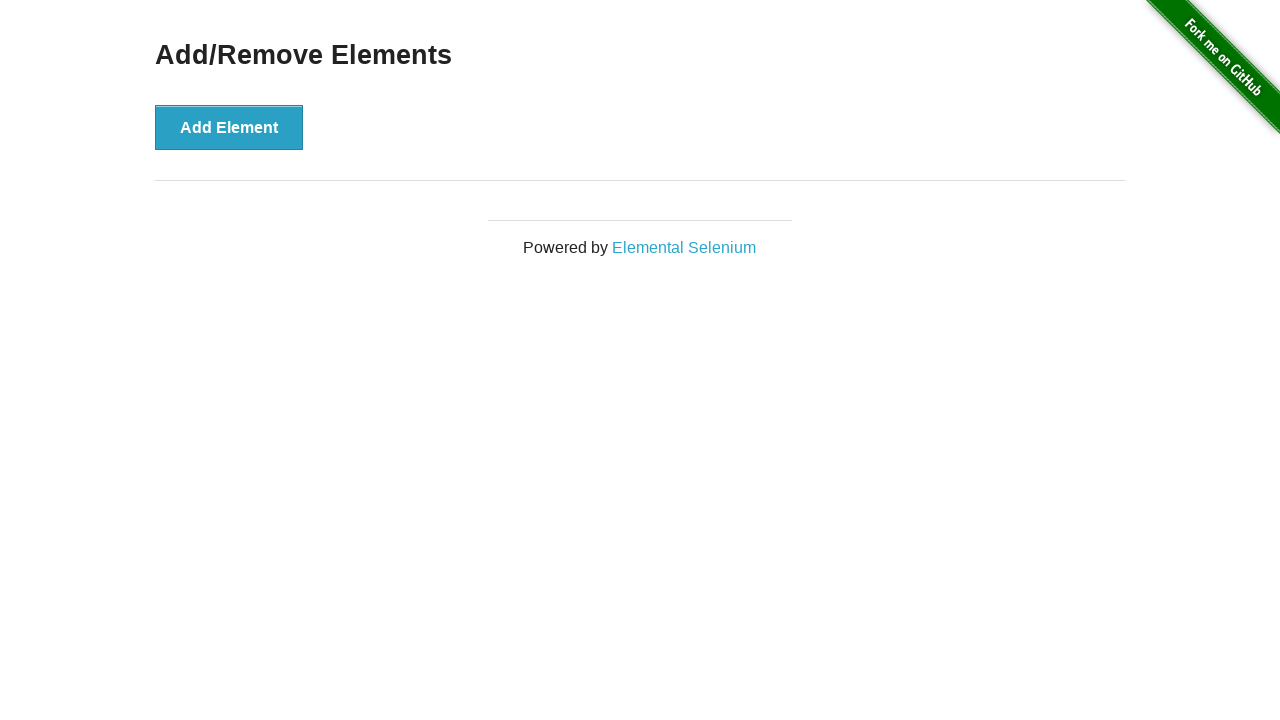

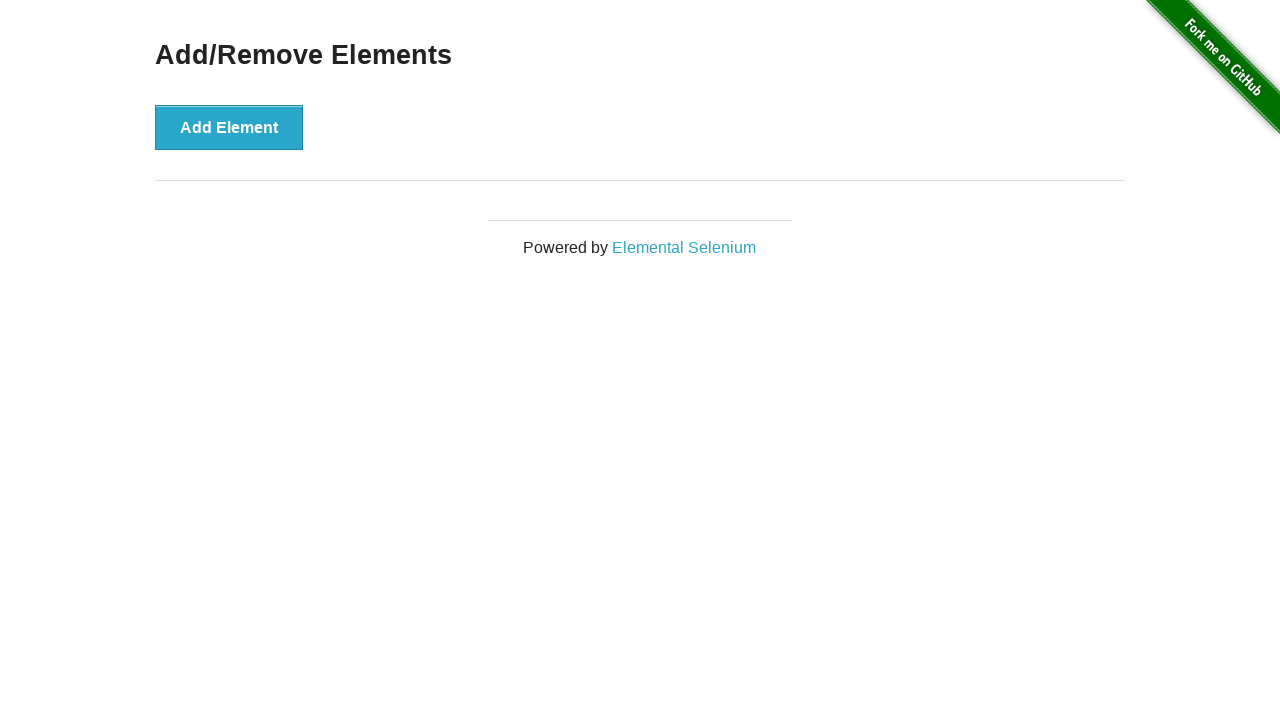